Tests a calculator form by reading two numbers, computing their sum, selecting the result from a dropdown, and submitting the form

Starting URL: http://suninjuly.github.io/selects2.html

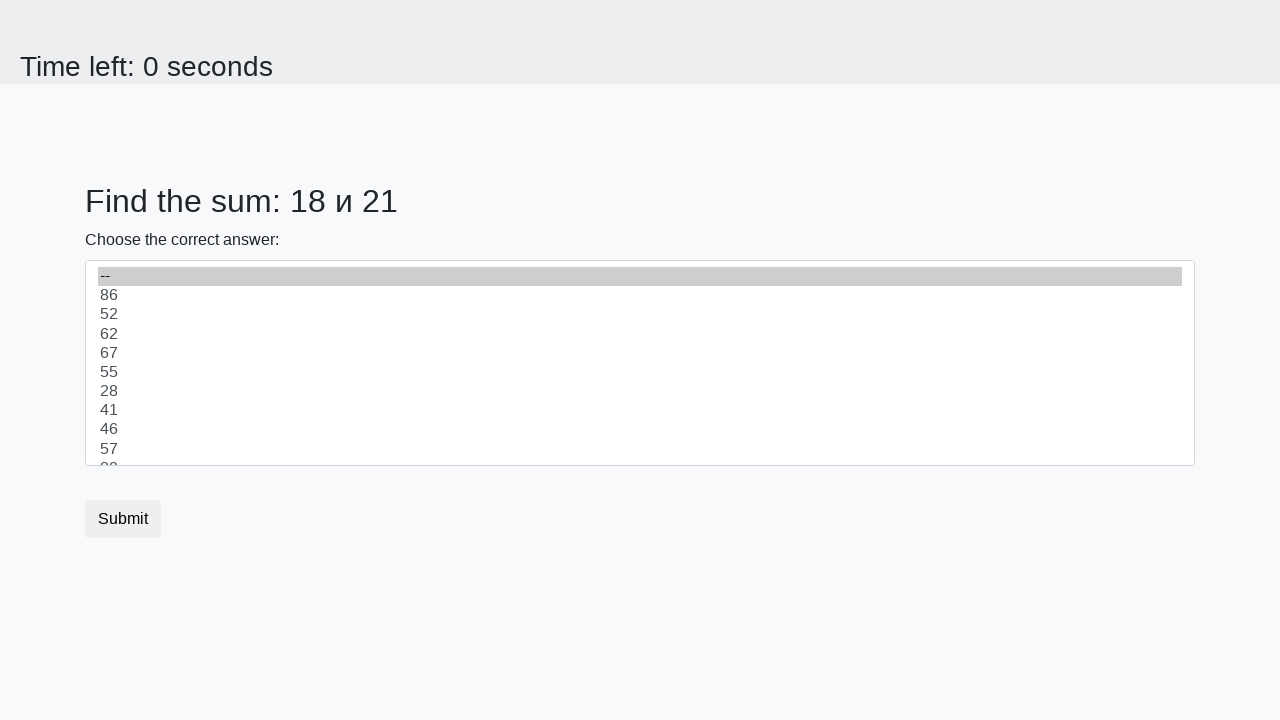

Retrieved first number from page
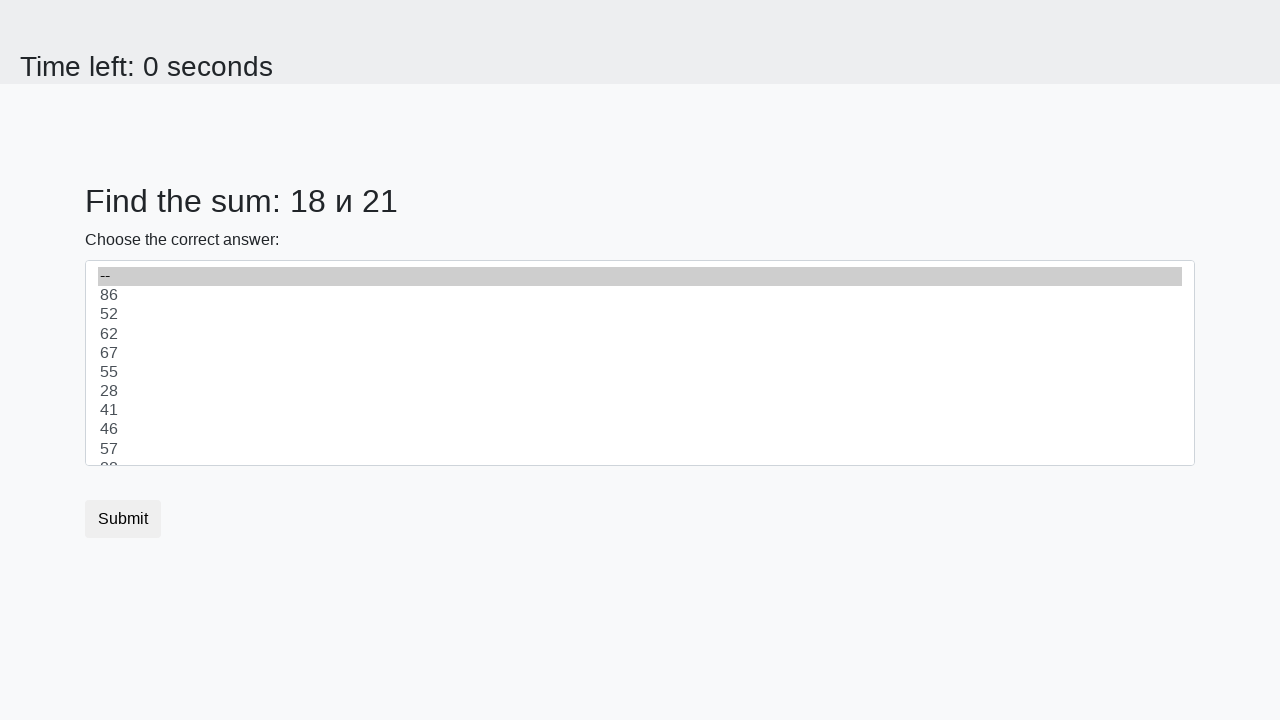

Retrieved second number from page
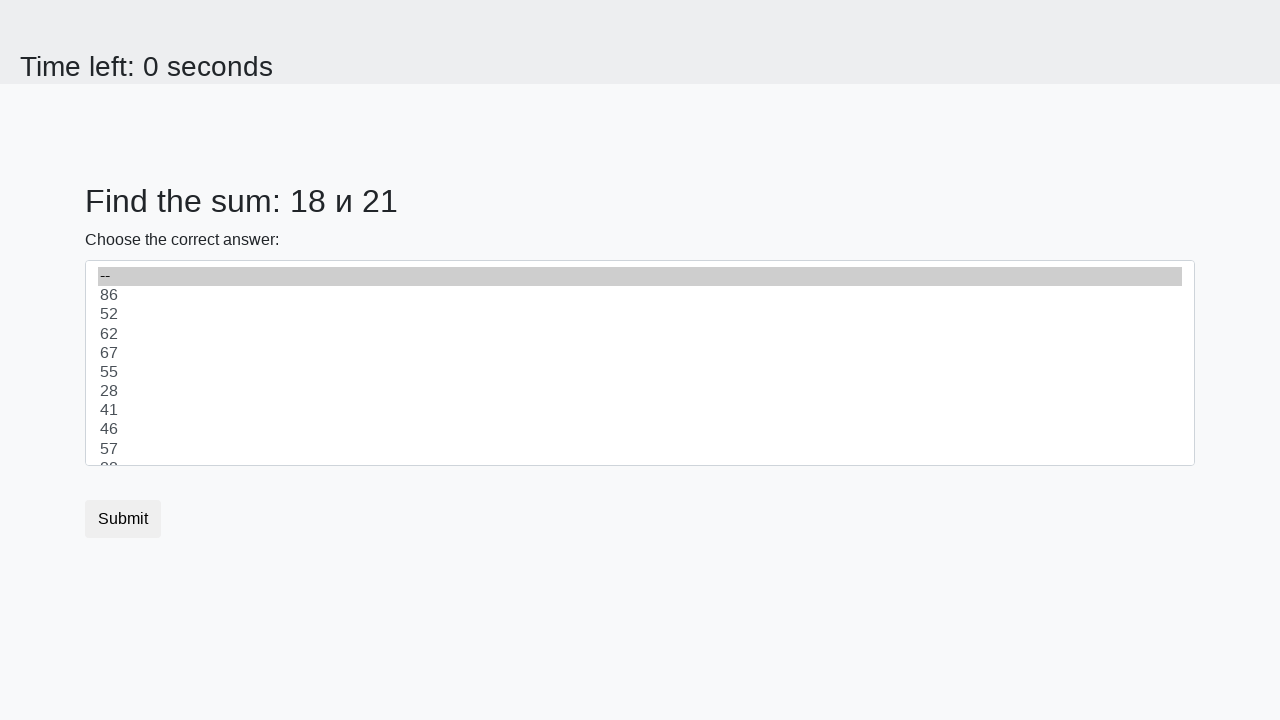

Calculated sum: 18 + 21 = 39
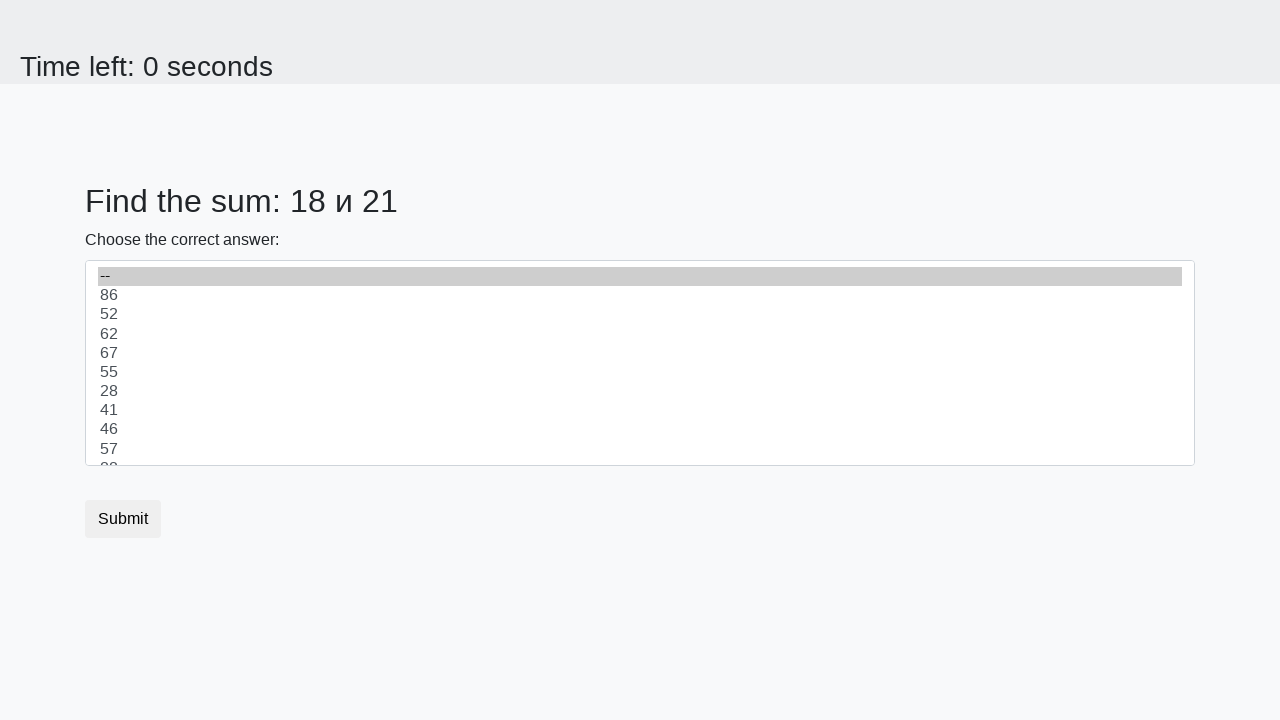

Selected sum value '39' from dropdown at (640, 363) on [value='39']
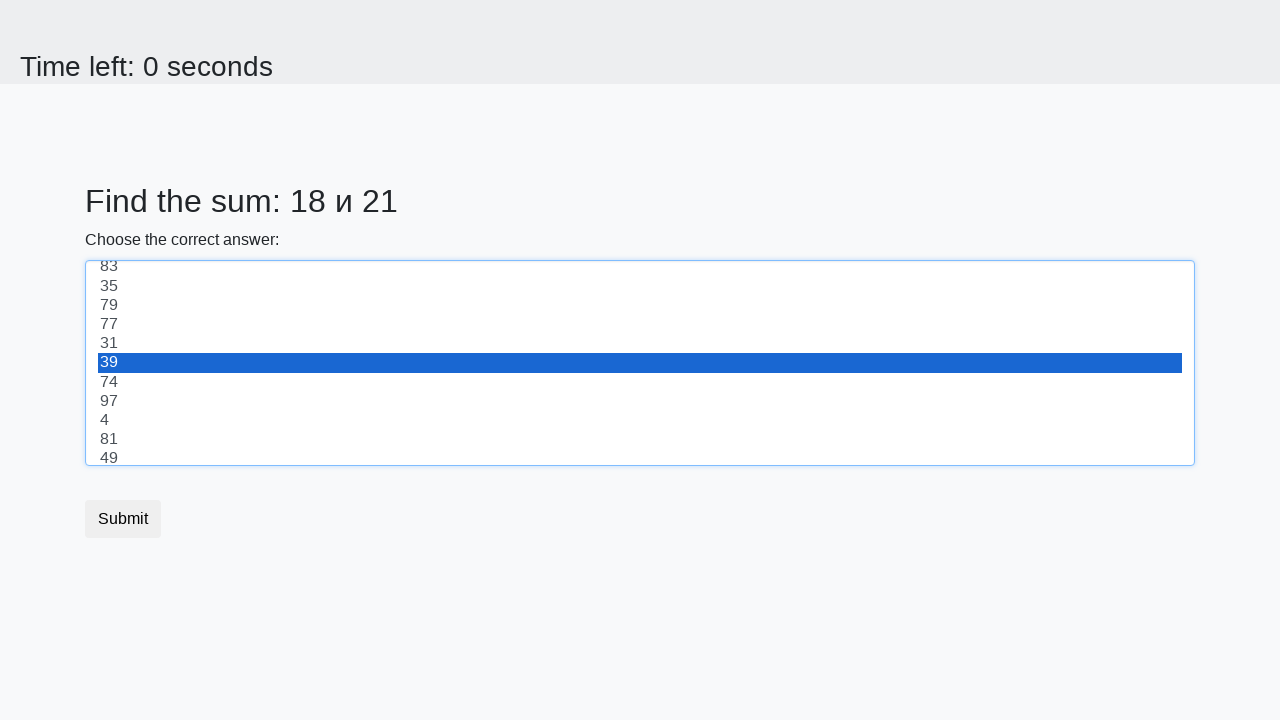

Clicked submit button to submit the form at (123, 519) on button.btn
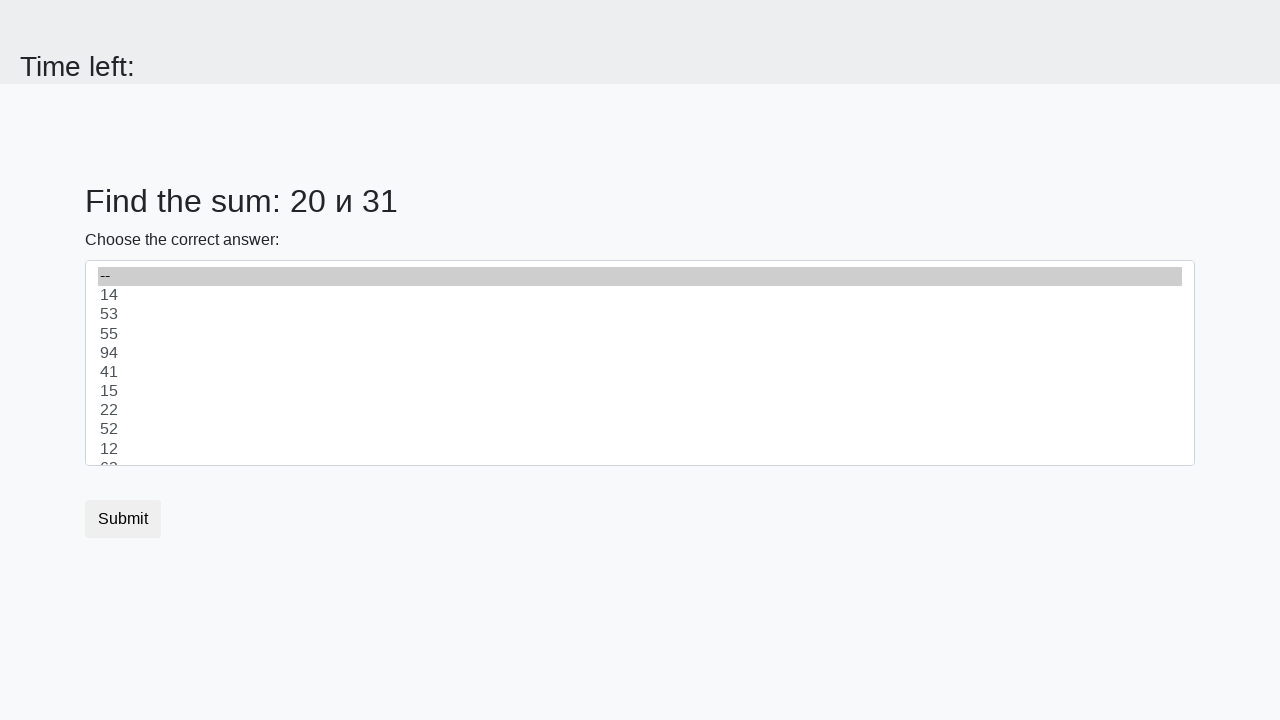

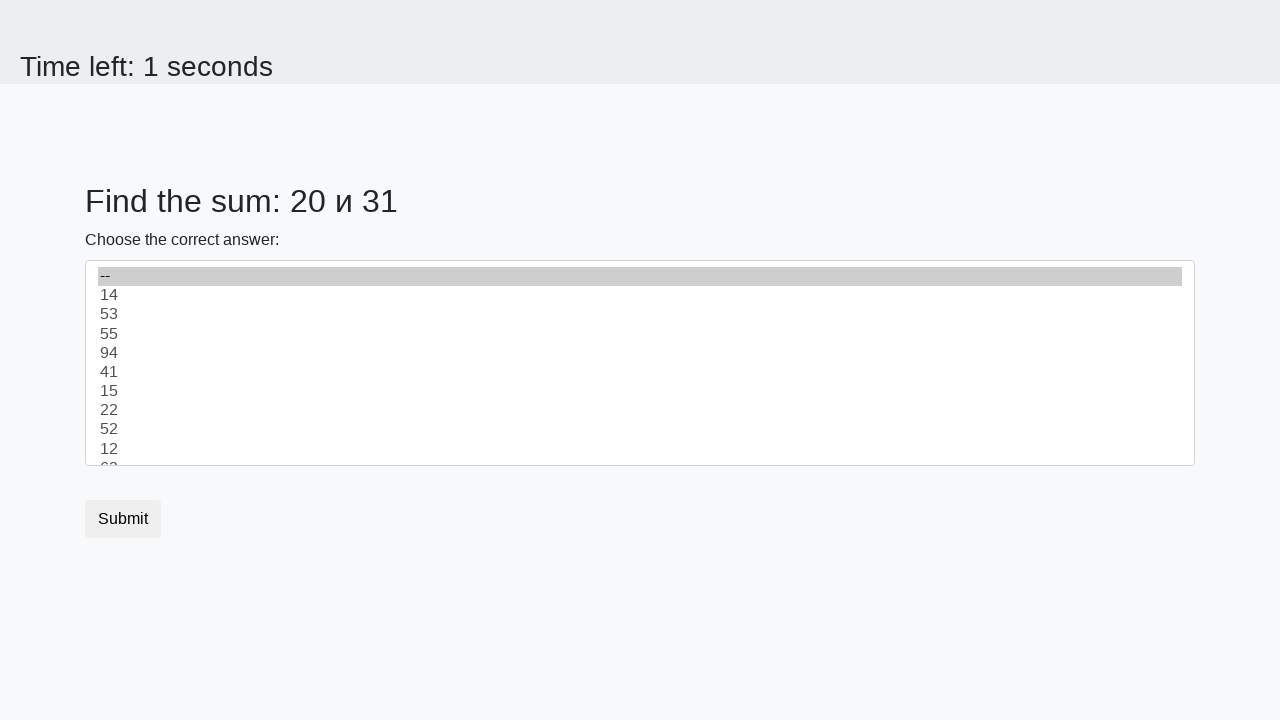